Tests window handling functionality by opening a new window, verifying content in both windows, and switching between them

Starting URL: https://the-internet.herokuapp.com/windows

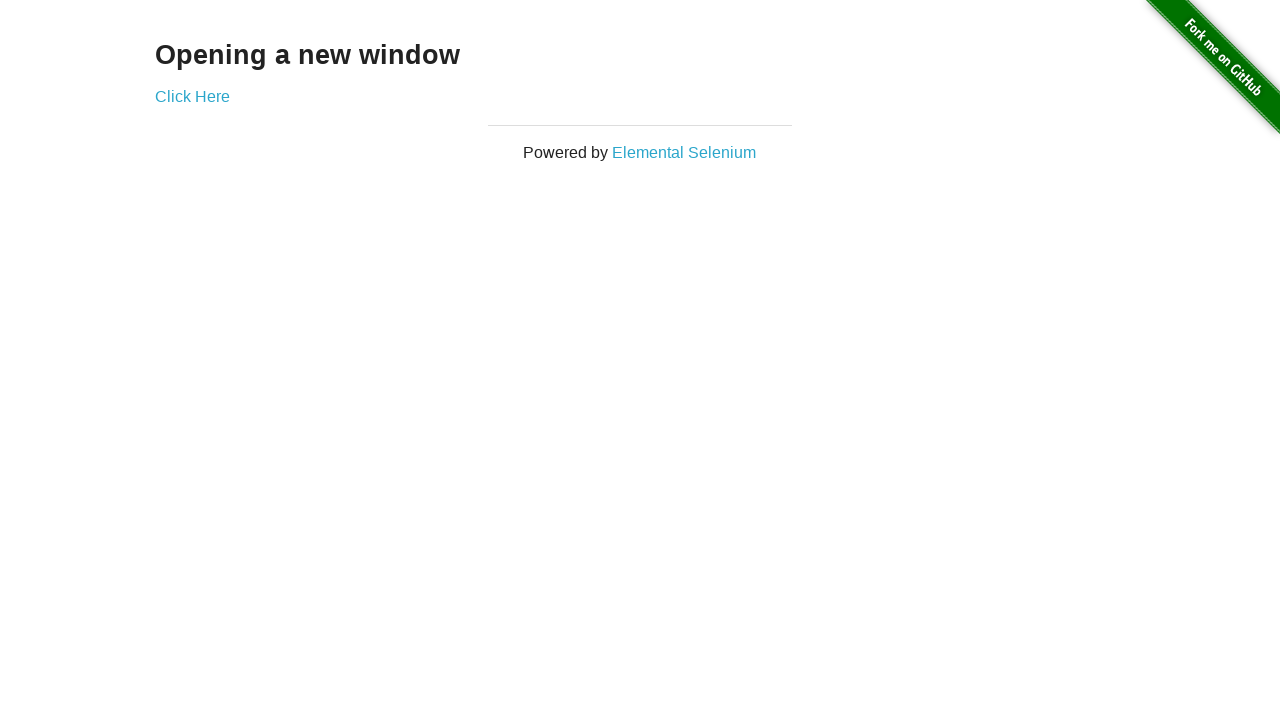

Verified page contains 'Opening a new window' text
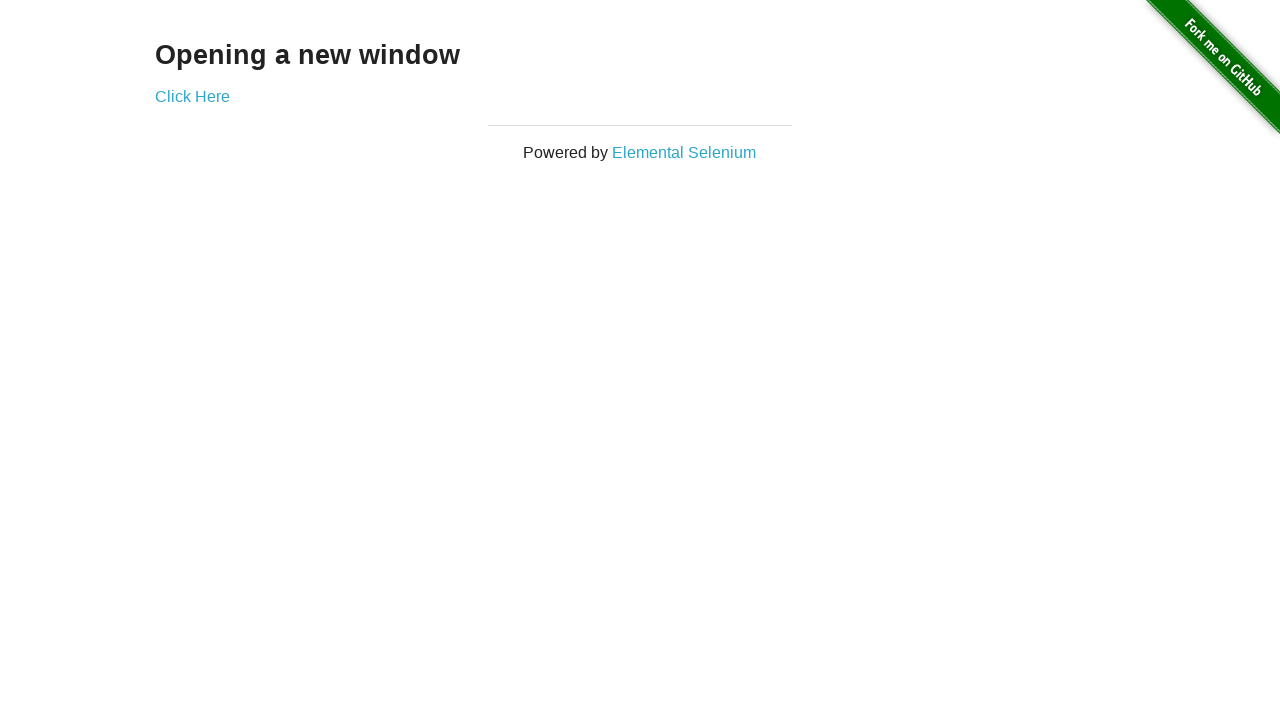

Verified page title contains 'The Internet'
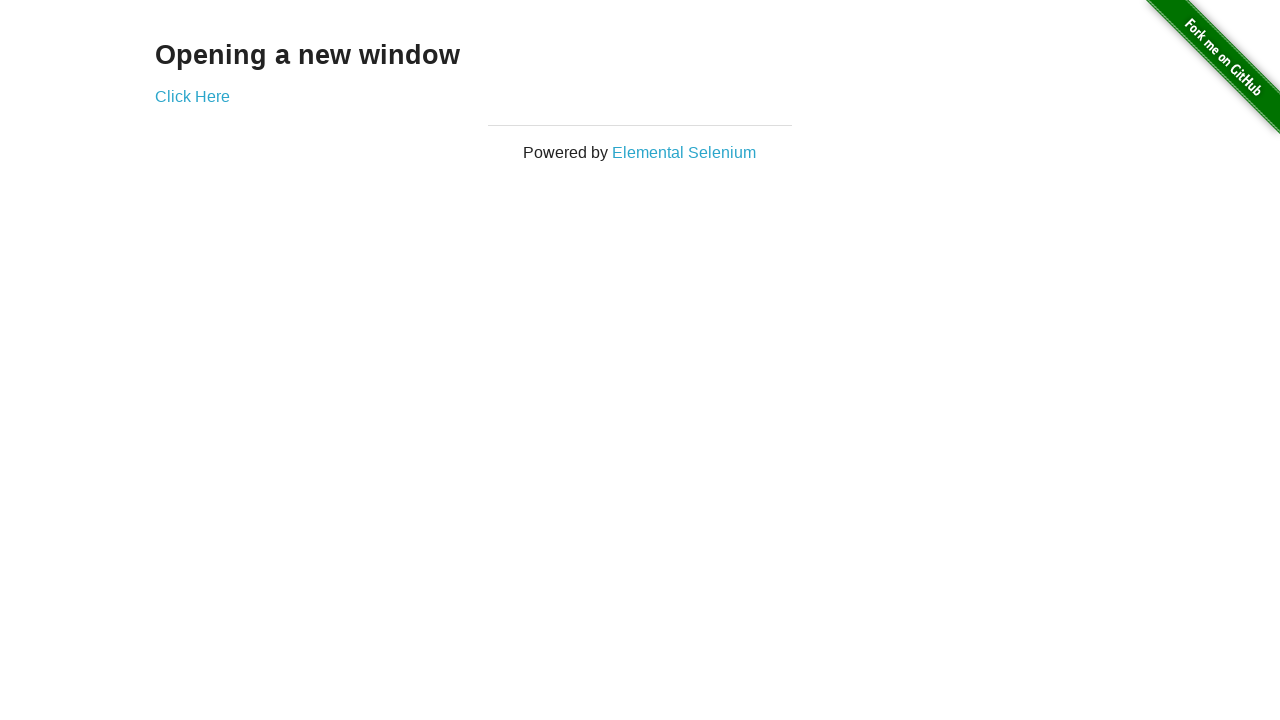

Clicked 'Click Here' link to open new window at (192, 96) on text='Click Here'
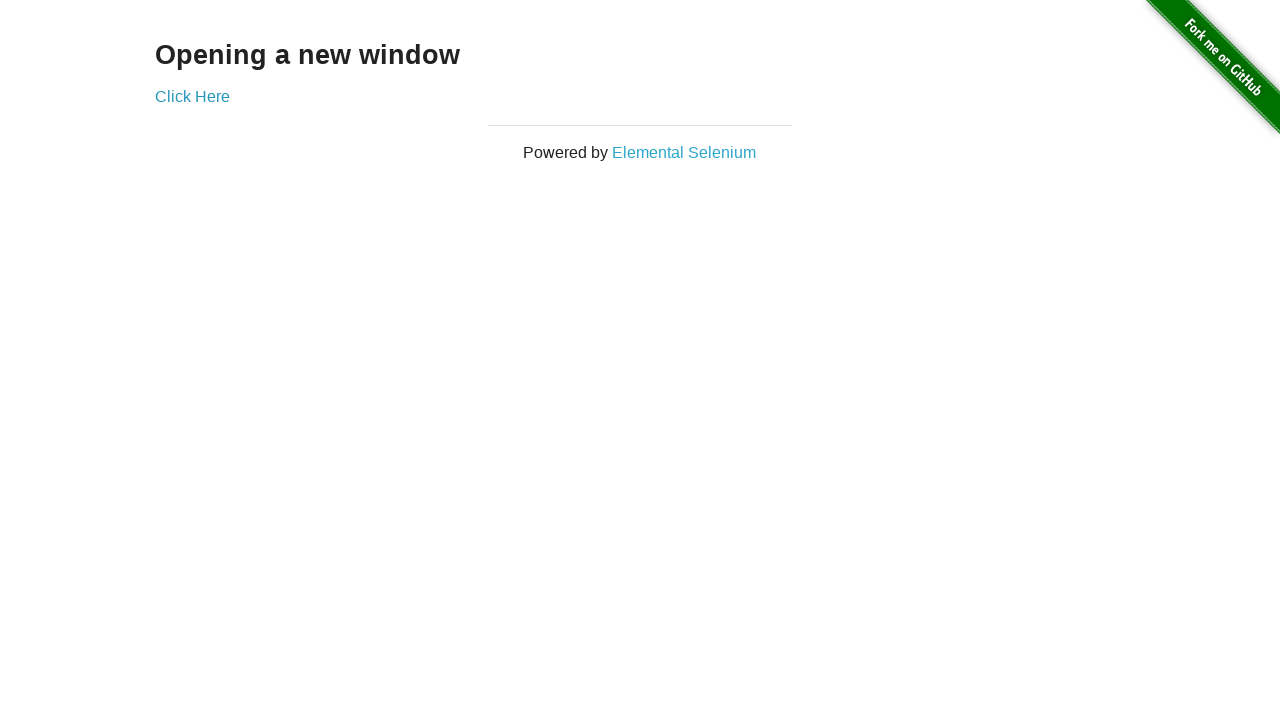

New window popup opened successfully
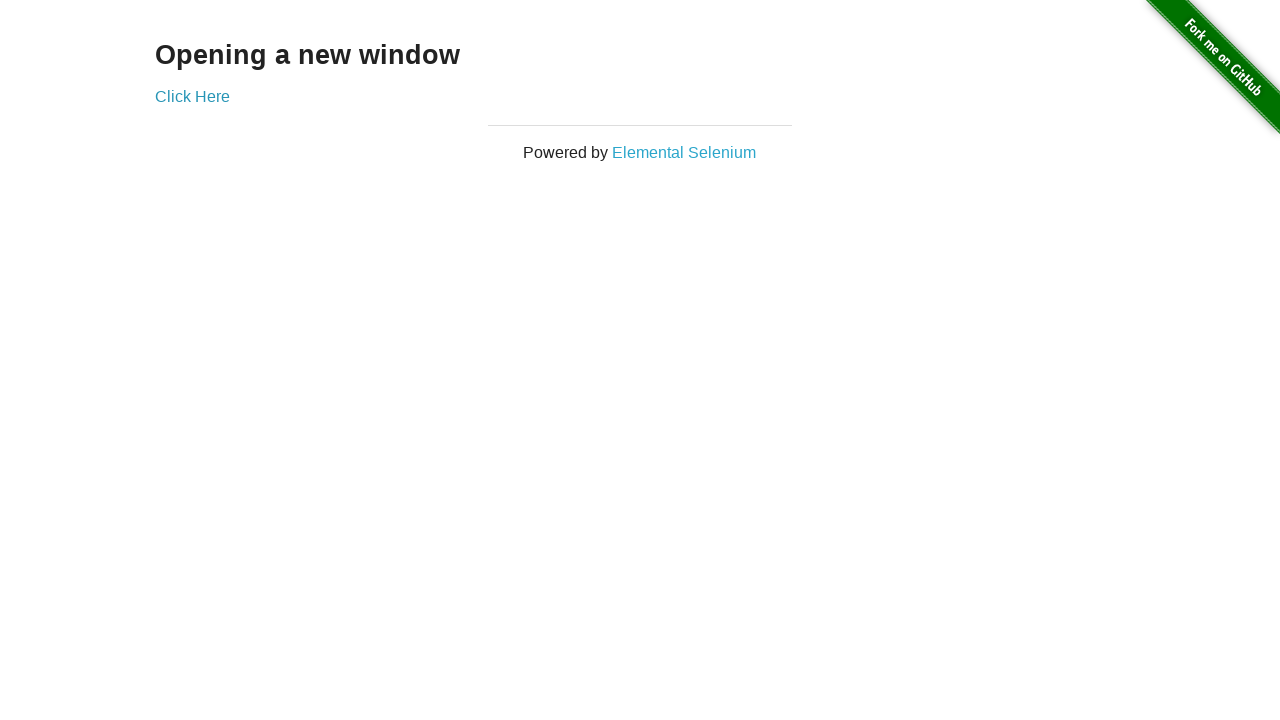

Verified new window title contains 'New Window'
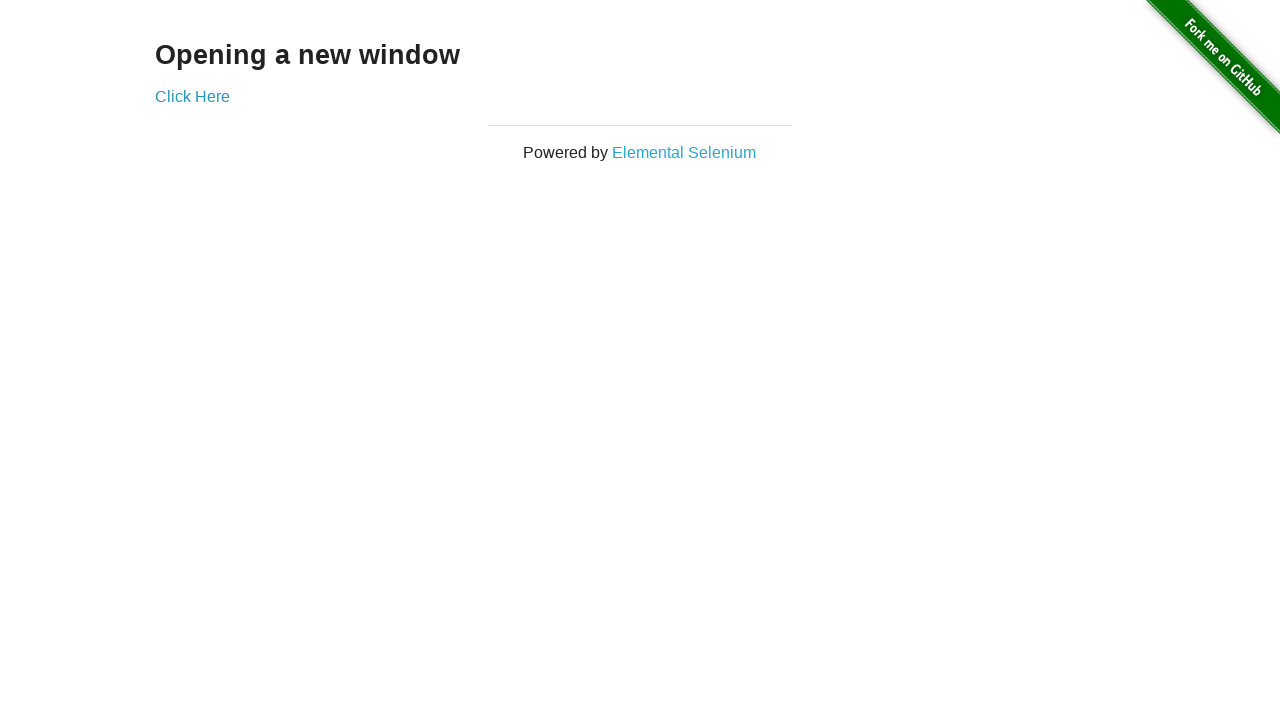

Verified new window content contains 'New Window' text
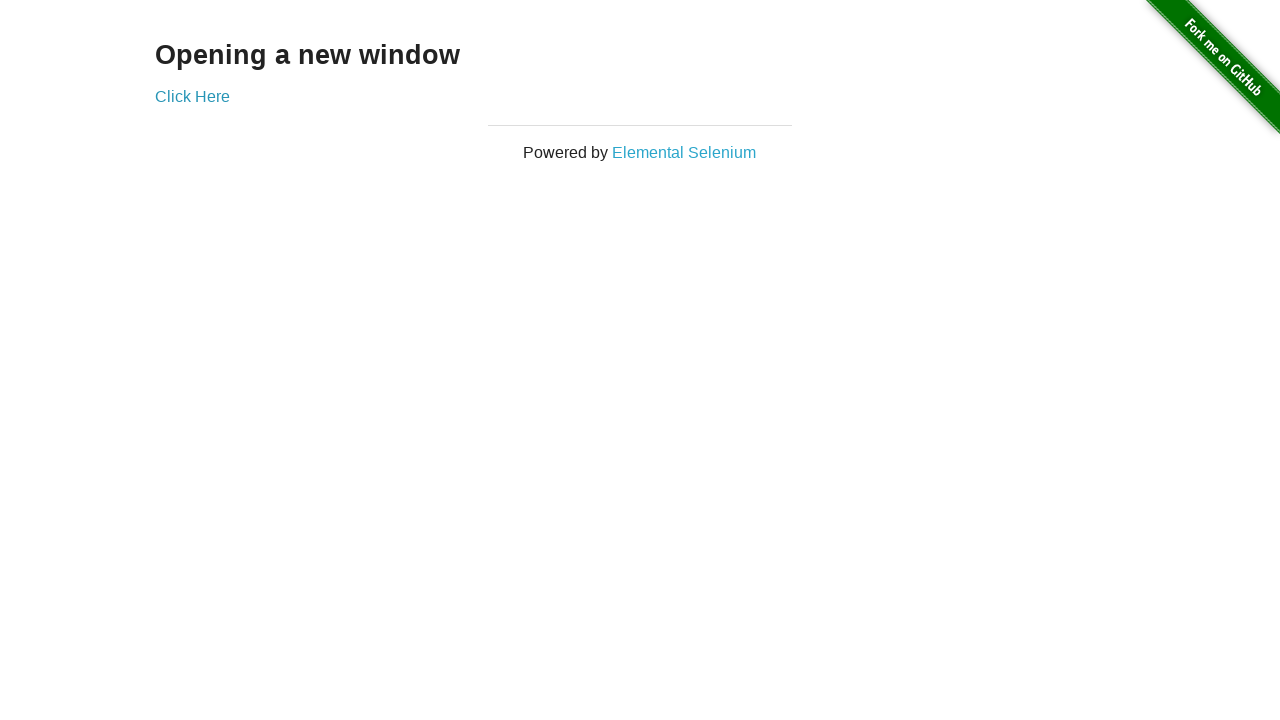

Switched back to original window and verified title contains 'The Internet'
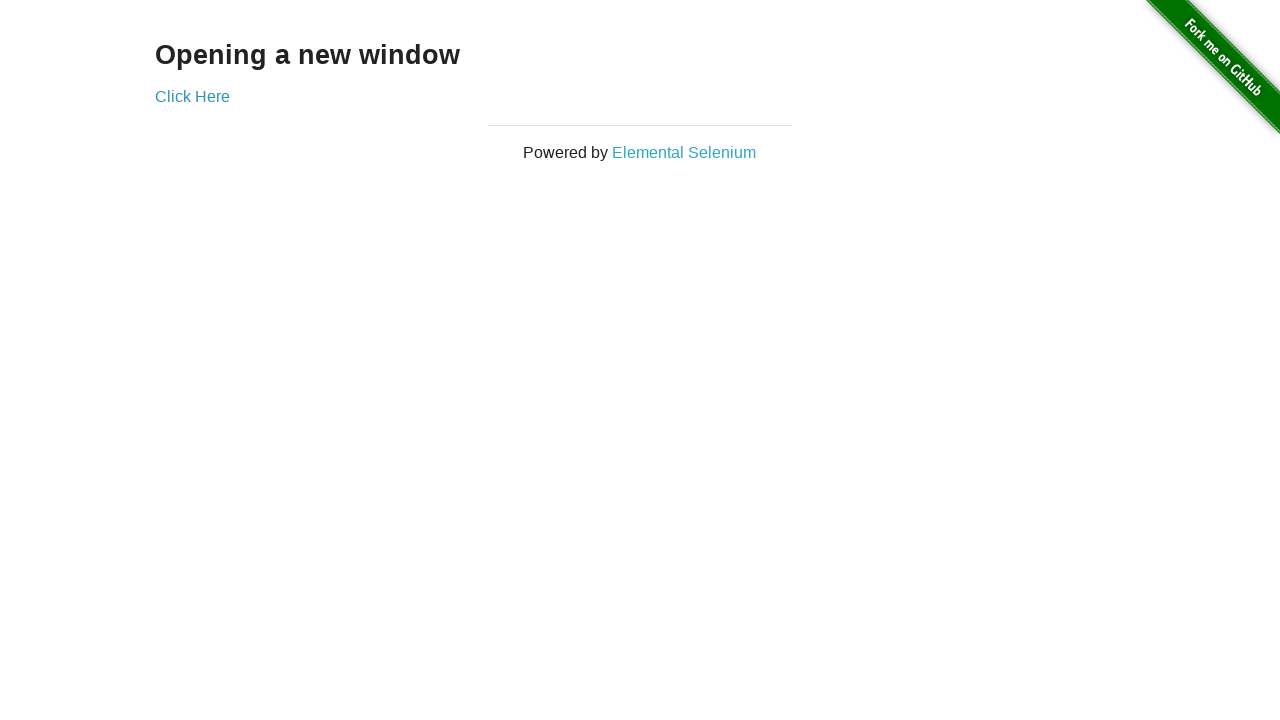

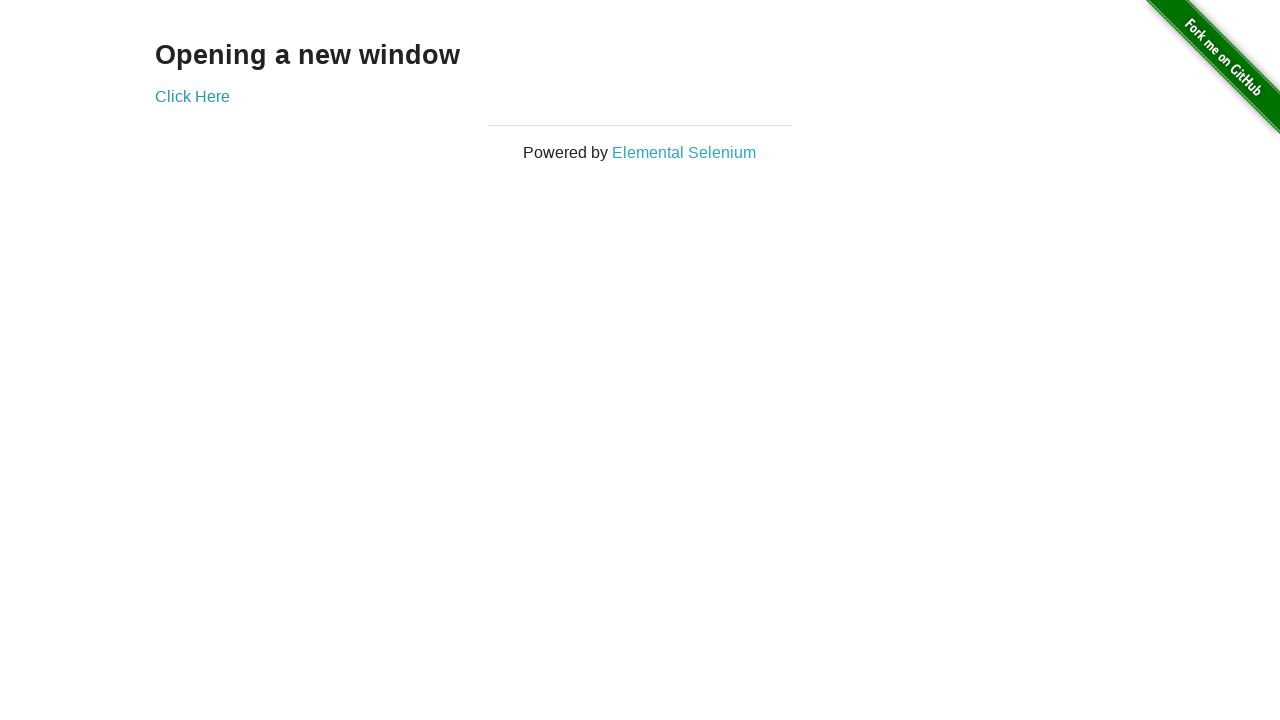